Tests a laminate flooring calculator by entering room dimensions (8x9), laminate dimensions (2000x400), pack quantity (34), price (1500), laying direction, bias (300), and wall distance (5), then verifies the calculated results.

Starting URL: https://masterskayapola.ru/kalkulyator/laminata.html

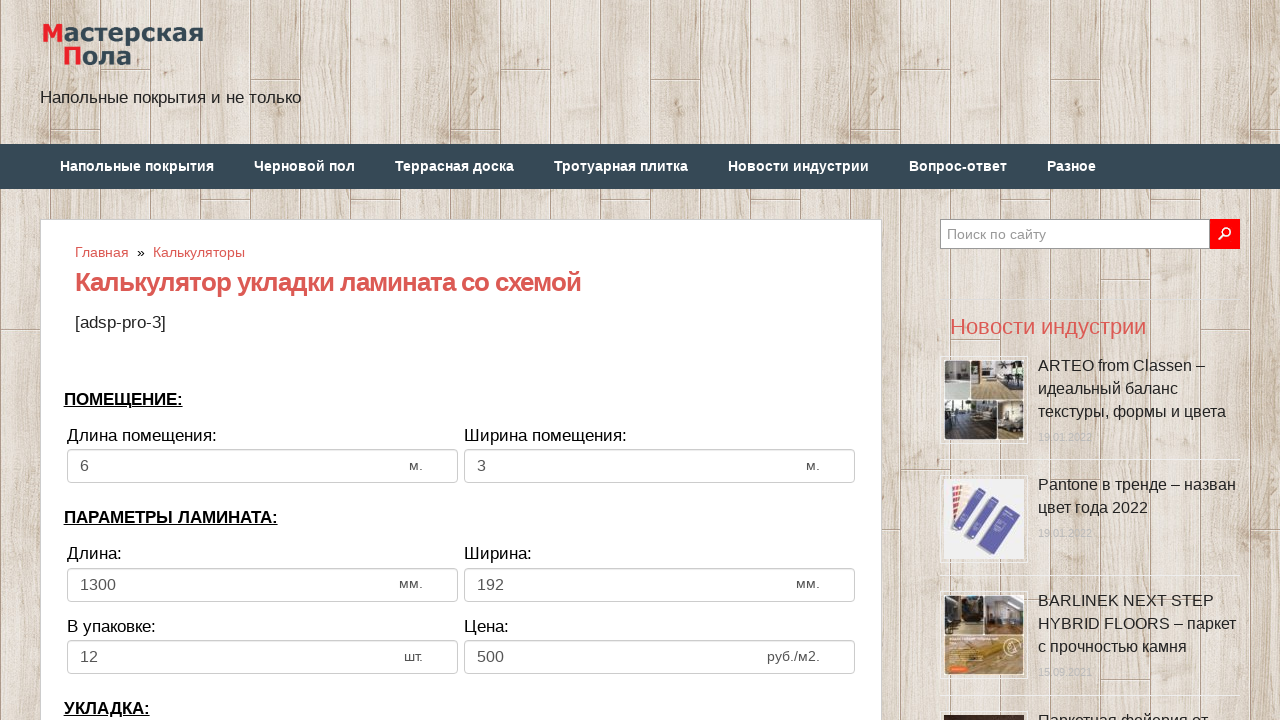

Filled room width with 8 on input[name='calc_roomwidth']
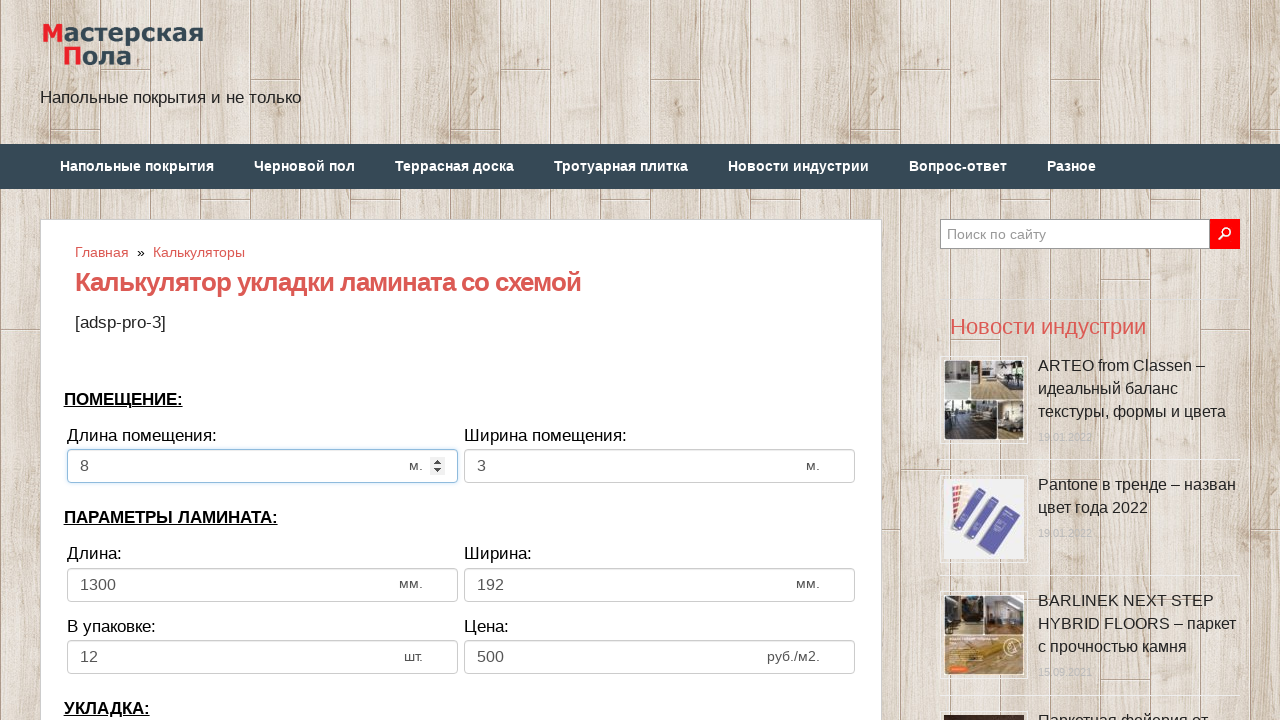

Filled room height with 9 on input[name='calc_roomheight']
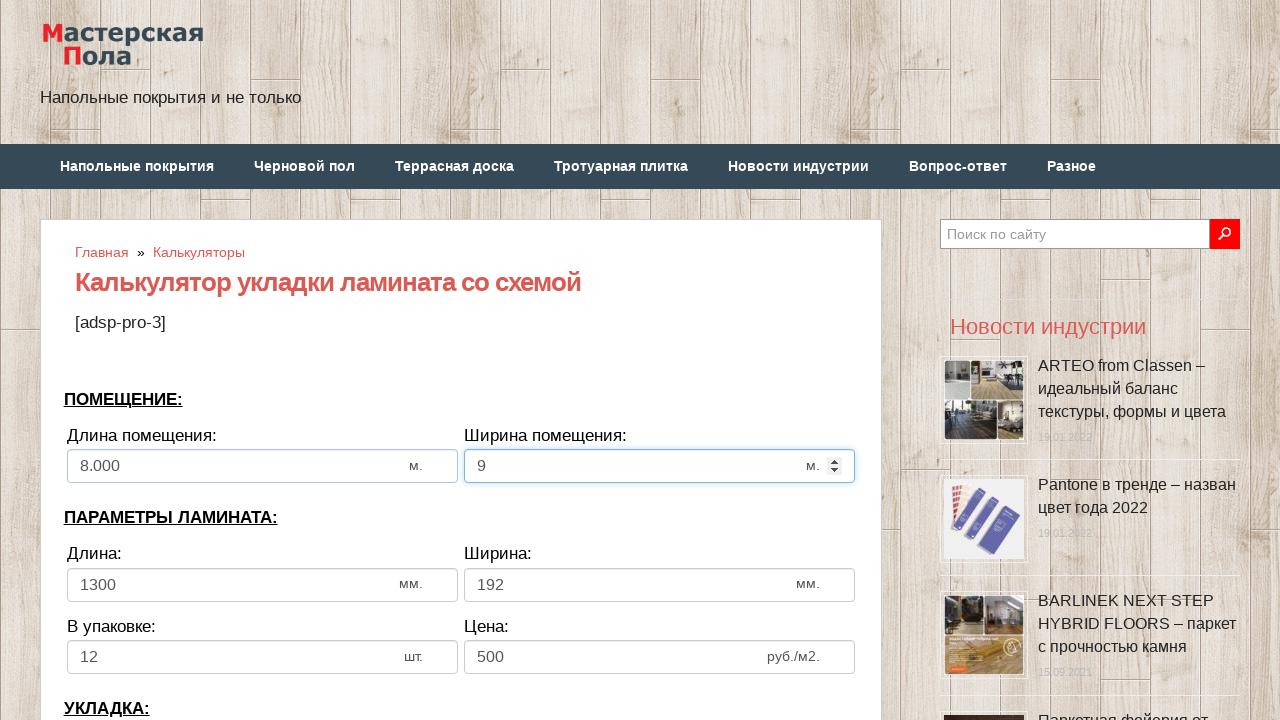

Filled laminate width with 2000 on input[name='calc_lamwidth']
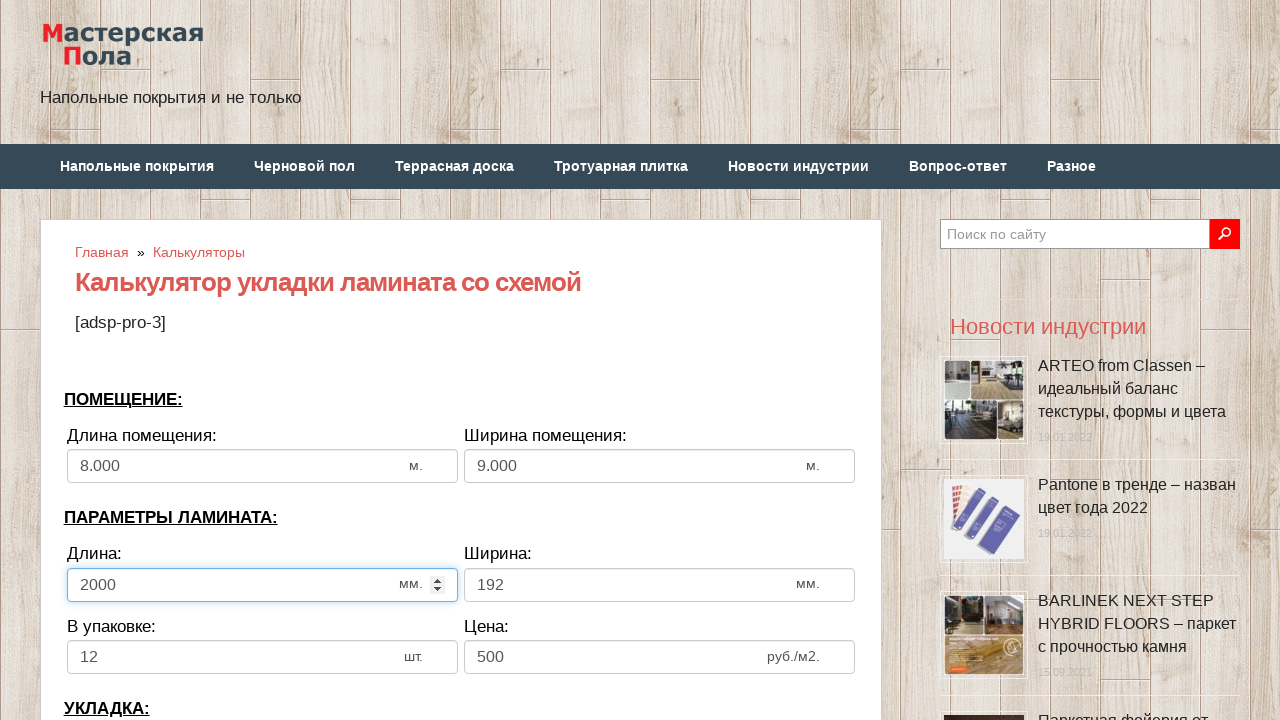

Filled laminate height with 400 on input[name='calc_lamheight']
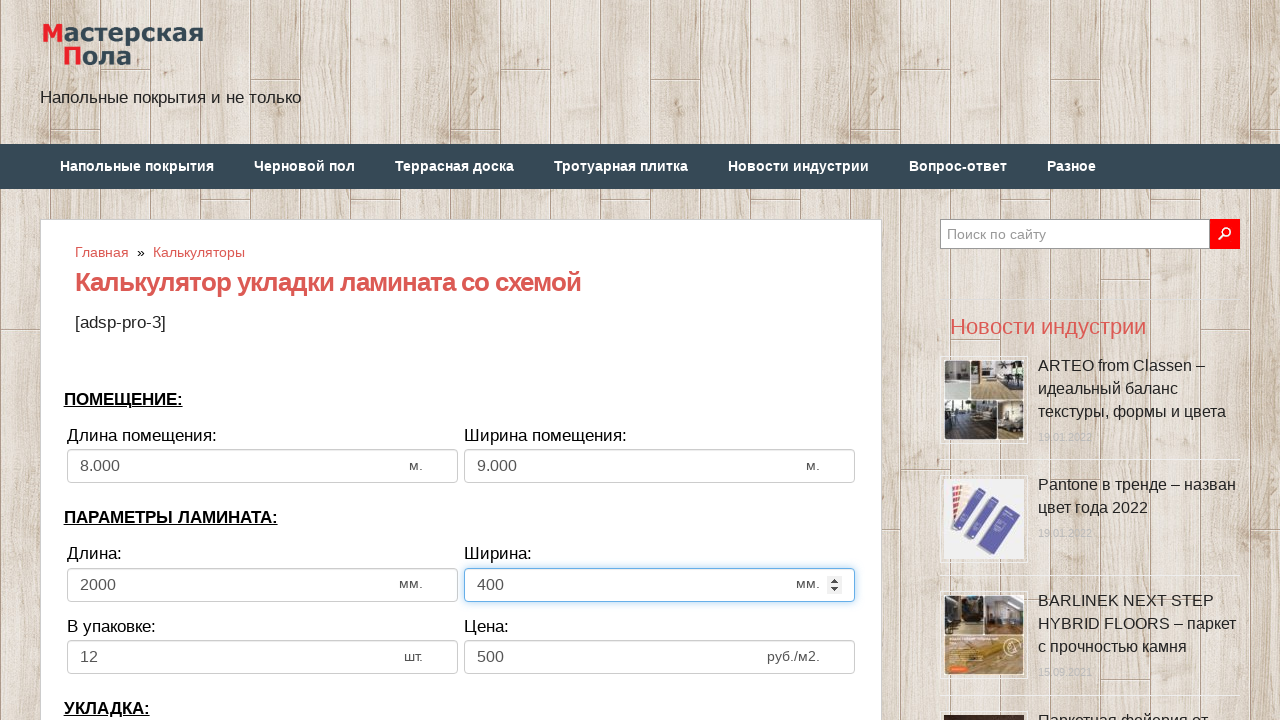

Filled pieces in pack with 34 on input[name='calc_inpack']
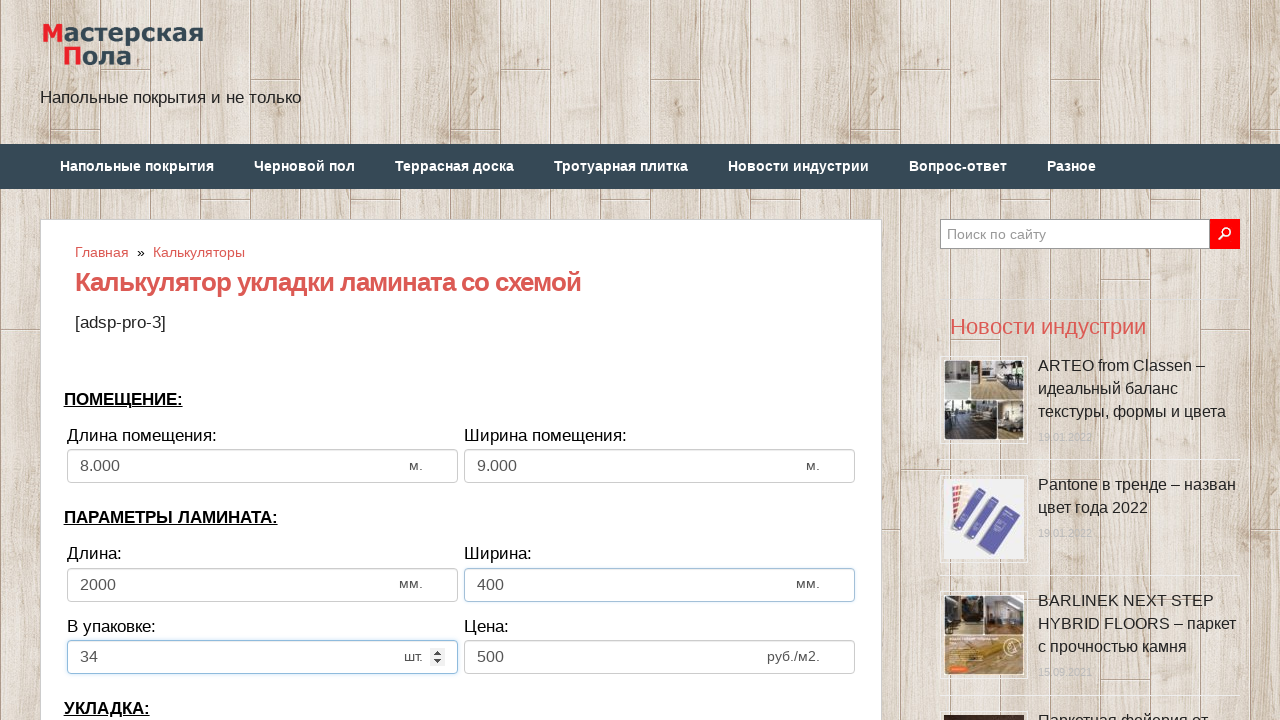

Filled price with 1500 on input[name='calc_price']
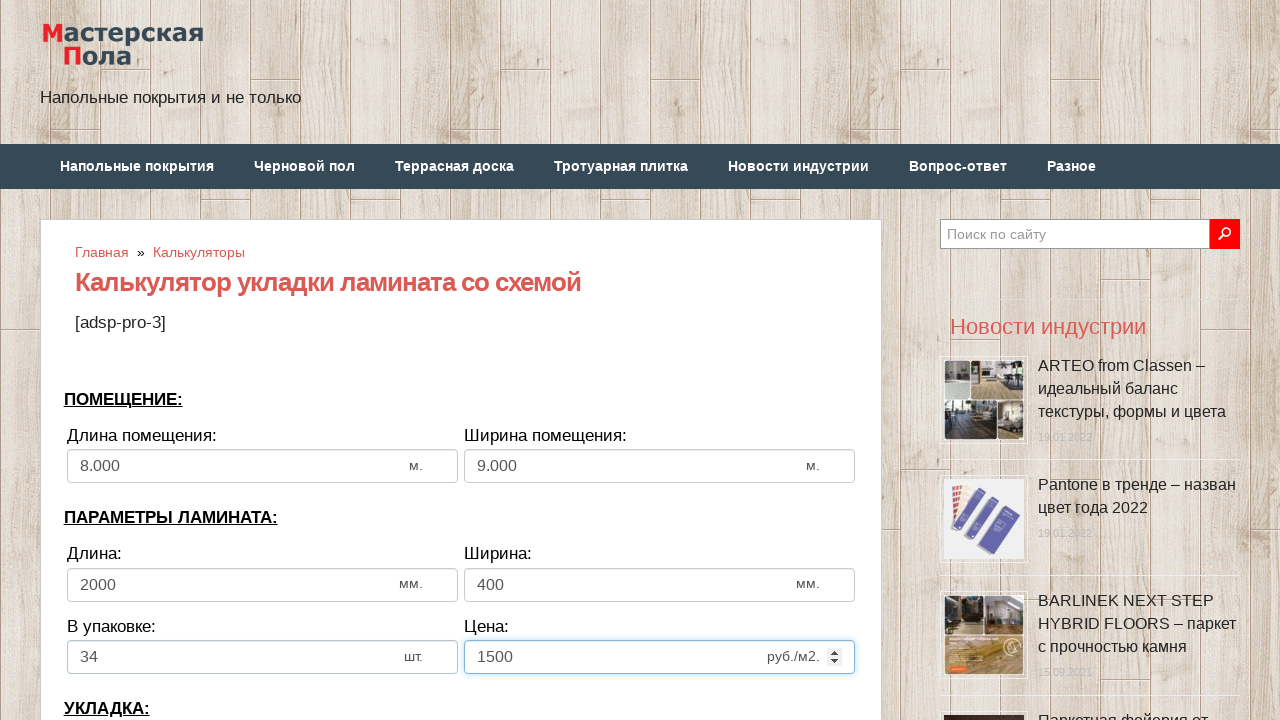

Selected laying direction (first option) on select[name='calc_direct']
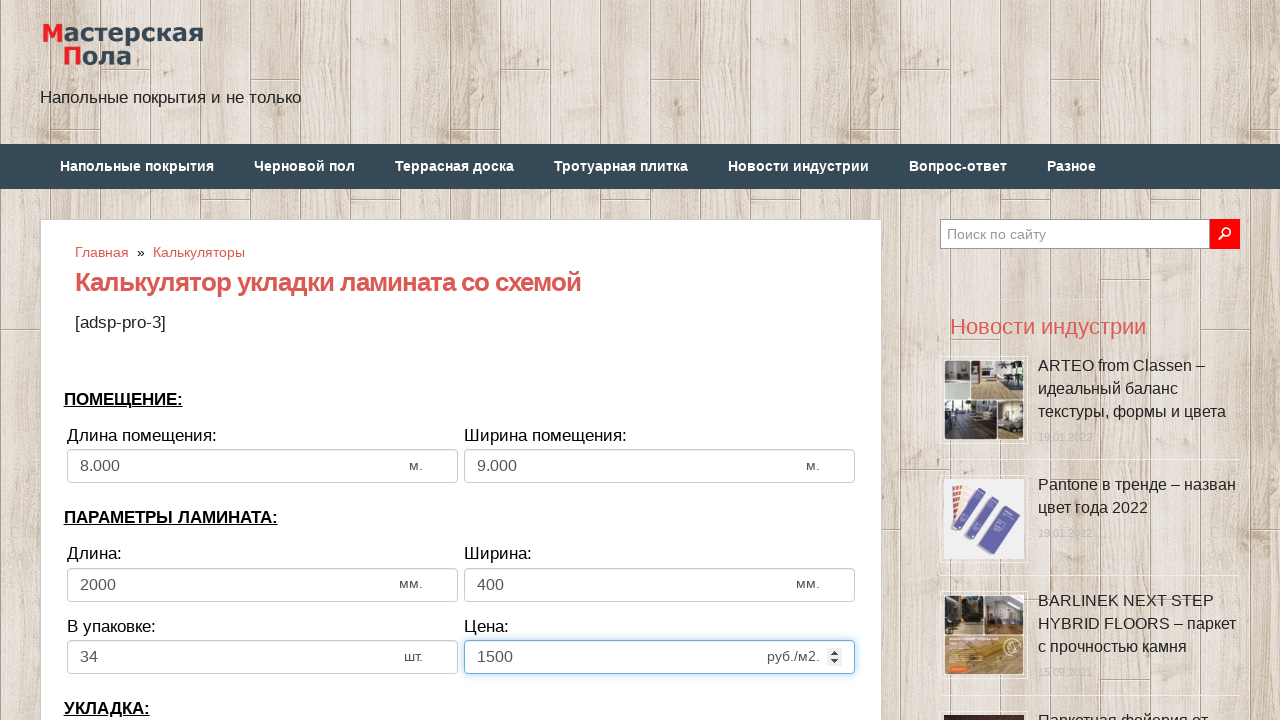

Filled bias/offset with 300 on input[name='calc_bias']
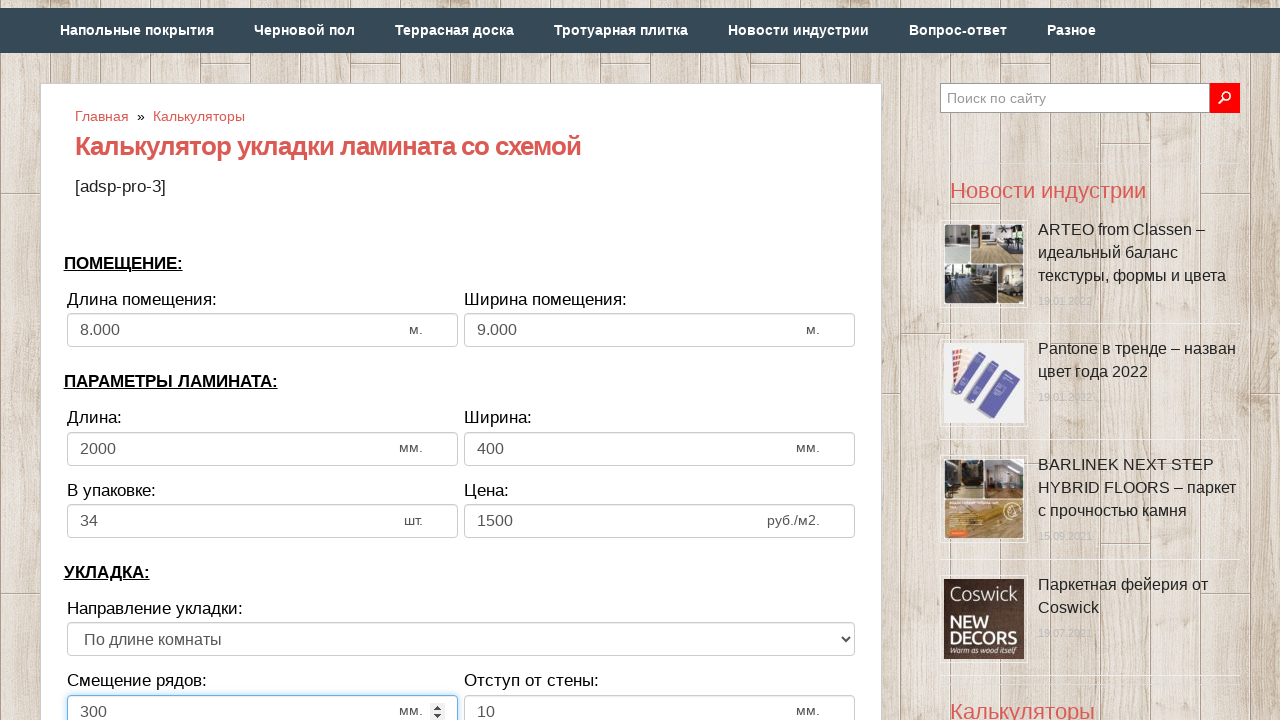

Filled wall distance with 5 on input[name='calc_walldist']
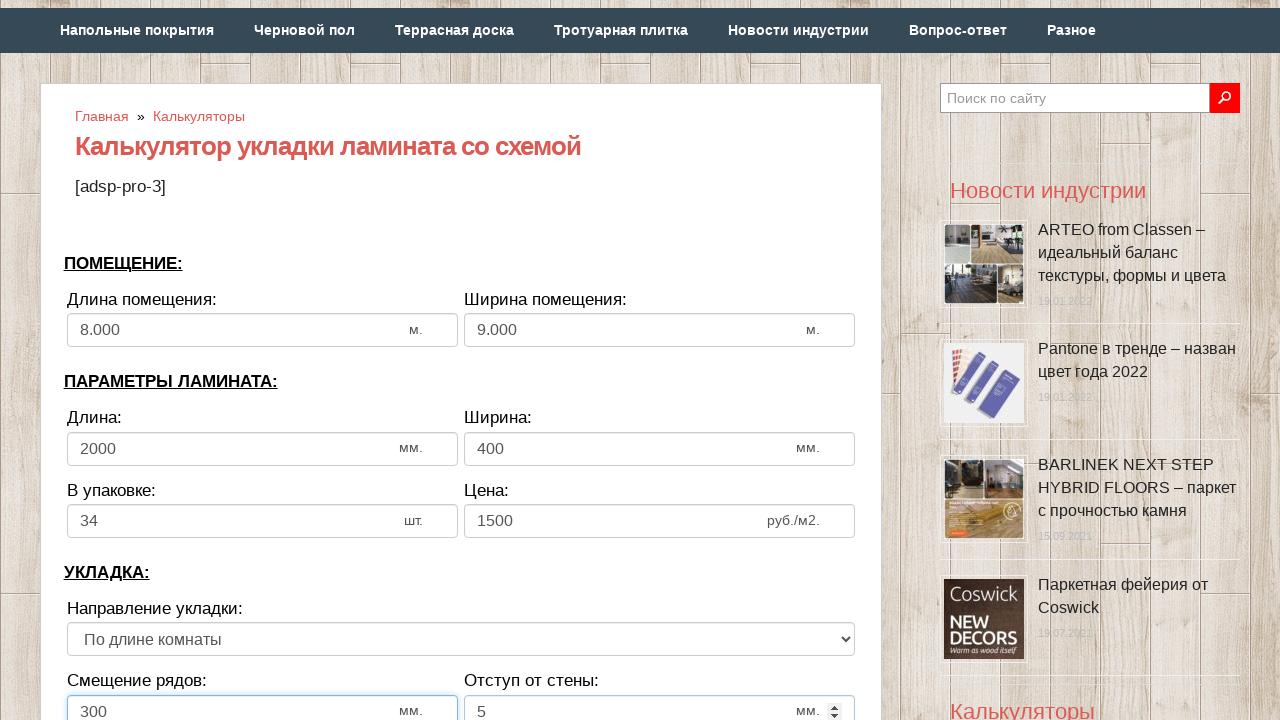

Clicked calculate button at (461, 361) on xpath=//*[@class='btn btn-secondary btn-lg tocalc']
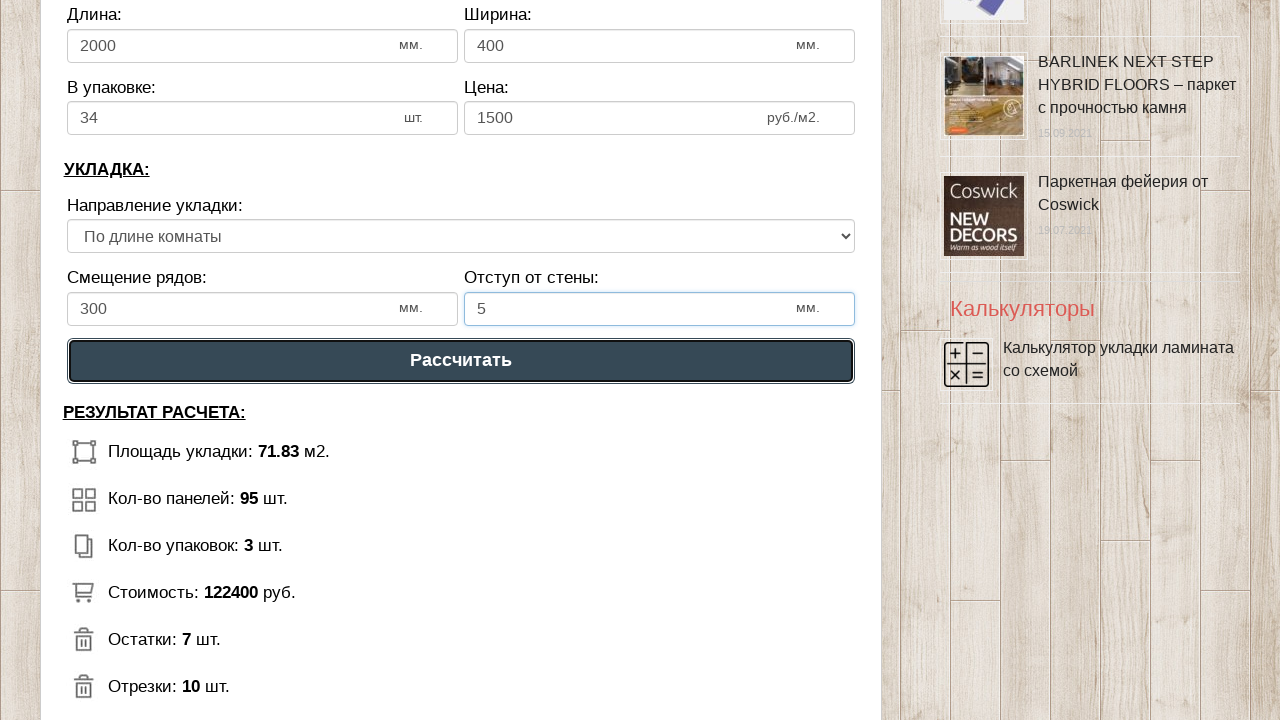

Calculation results loaded
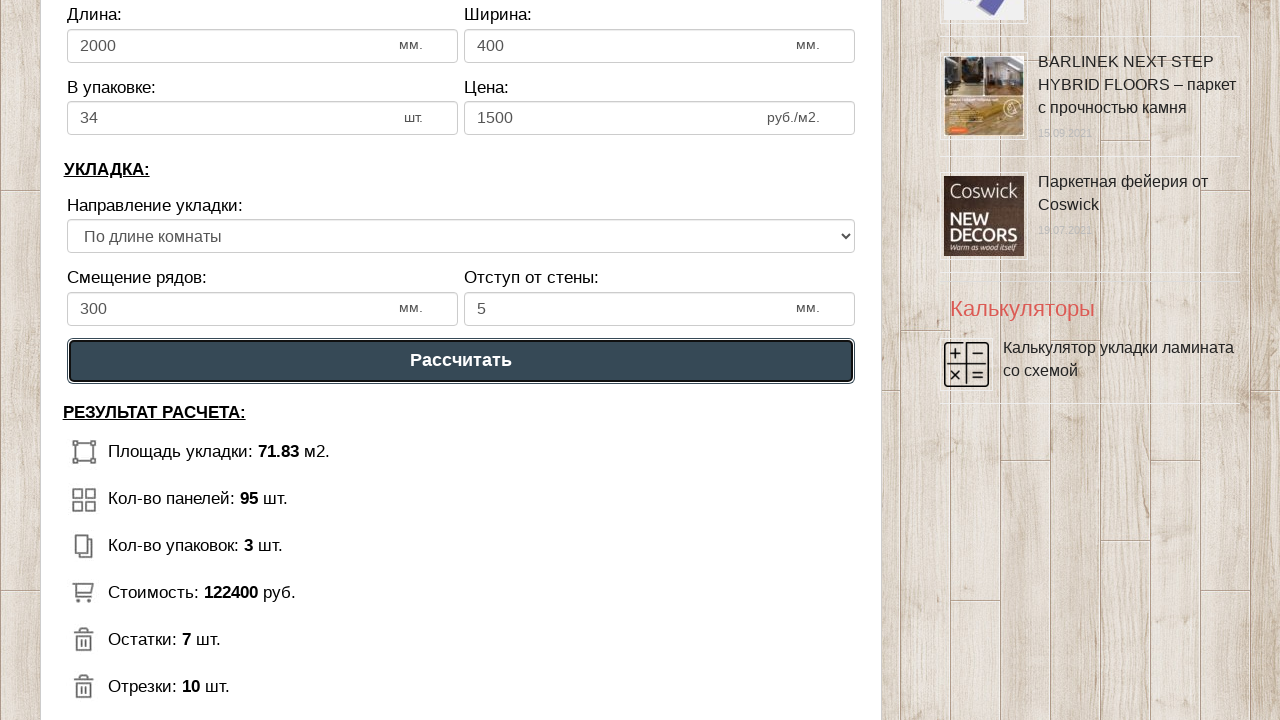

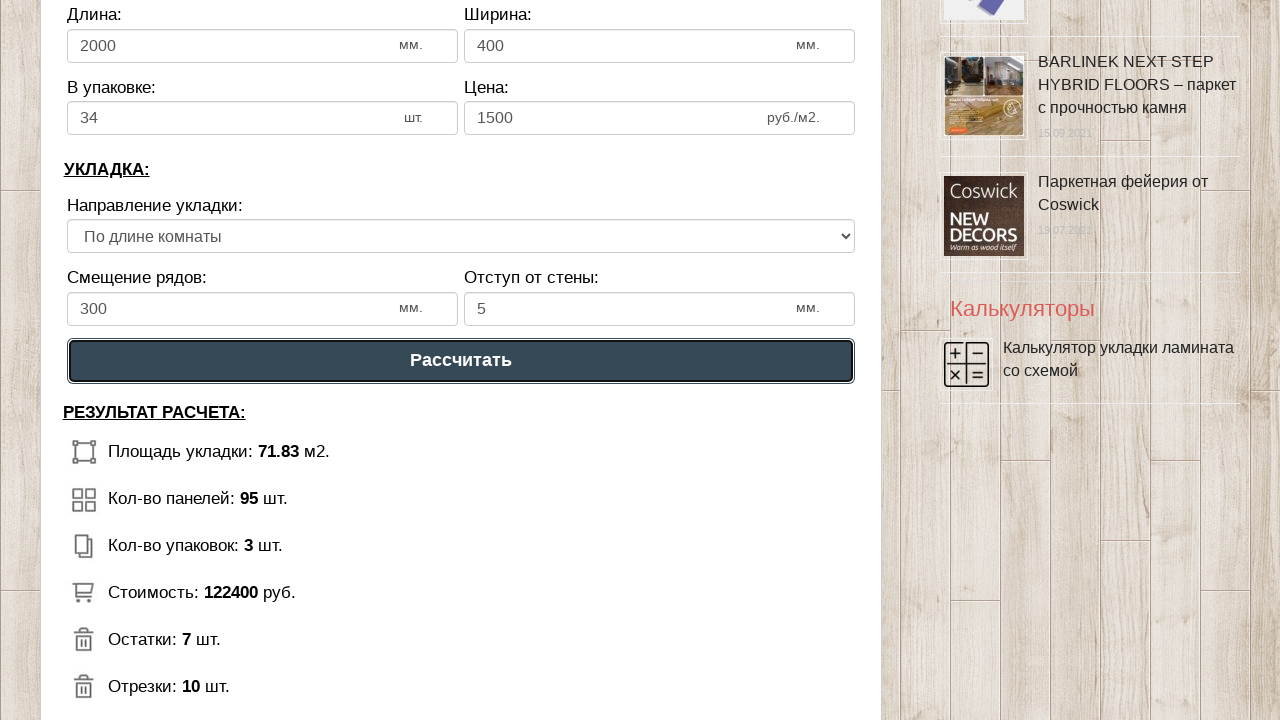